Tests JavaScript alert functionality by clicking a button to trigger an alert and accepting it, then verifying the result text

Starting URL: https://the-internet.herokuapp.com/javascript_alerts

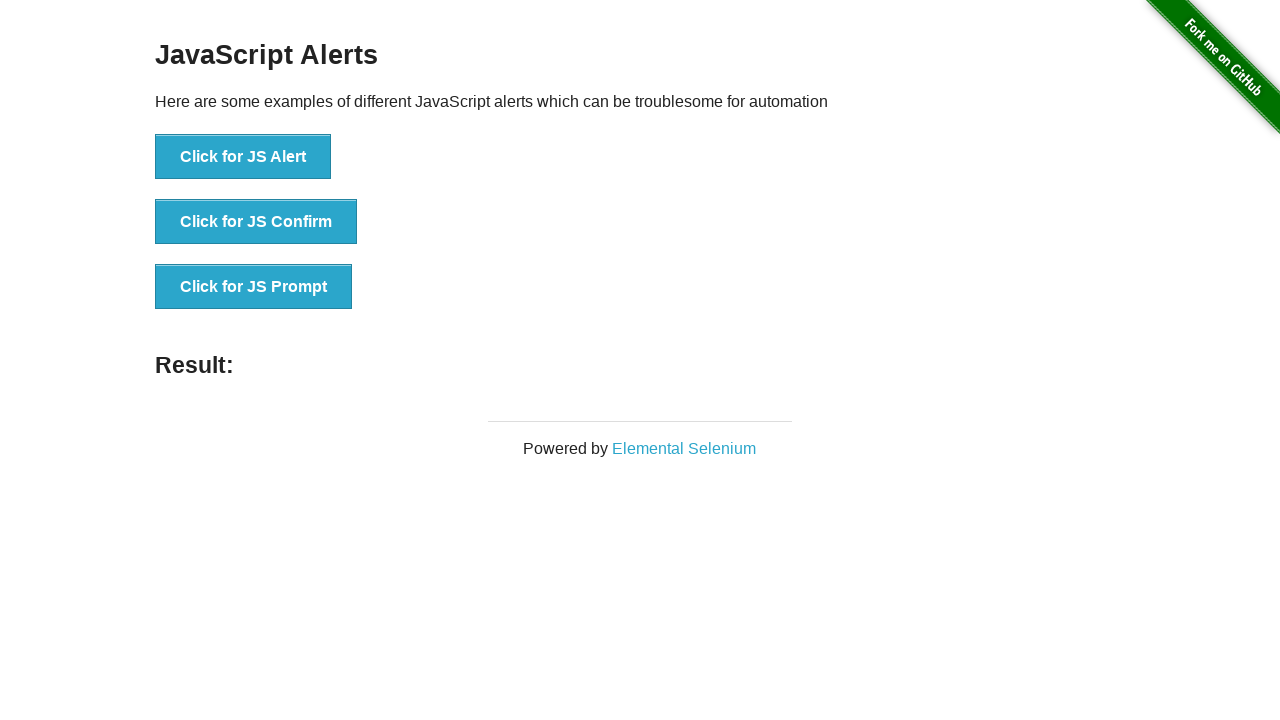

Clicked button to trigger JavaScript alert at (243, 157) on xpath=//button[@onclick='jsAlert()']
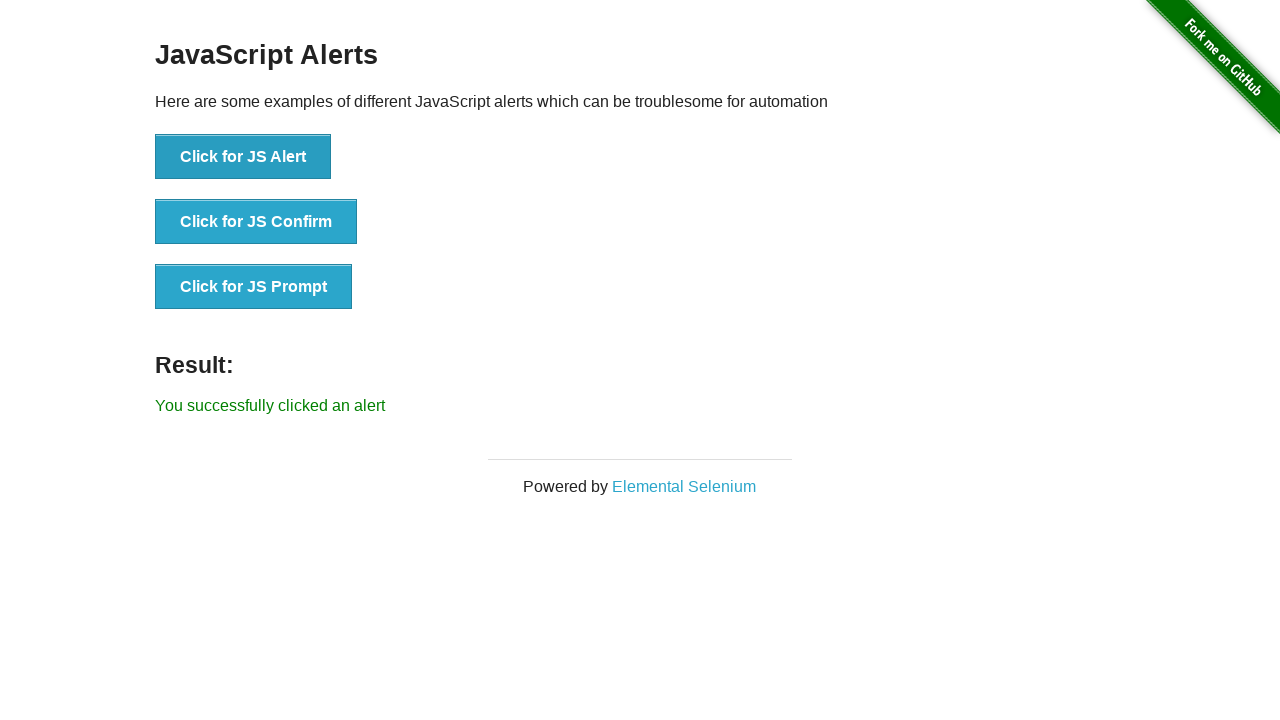

Set up dialog handler to accept alert
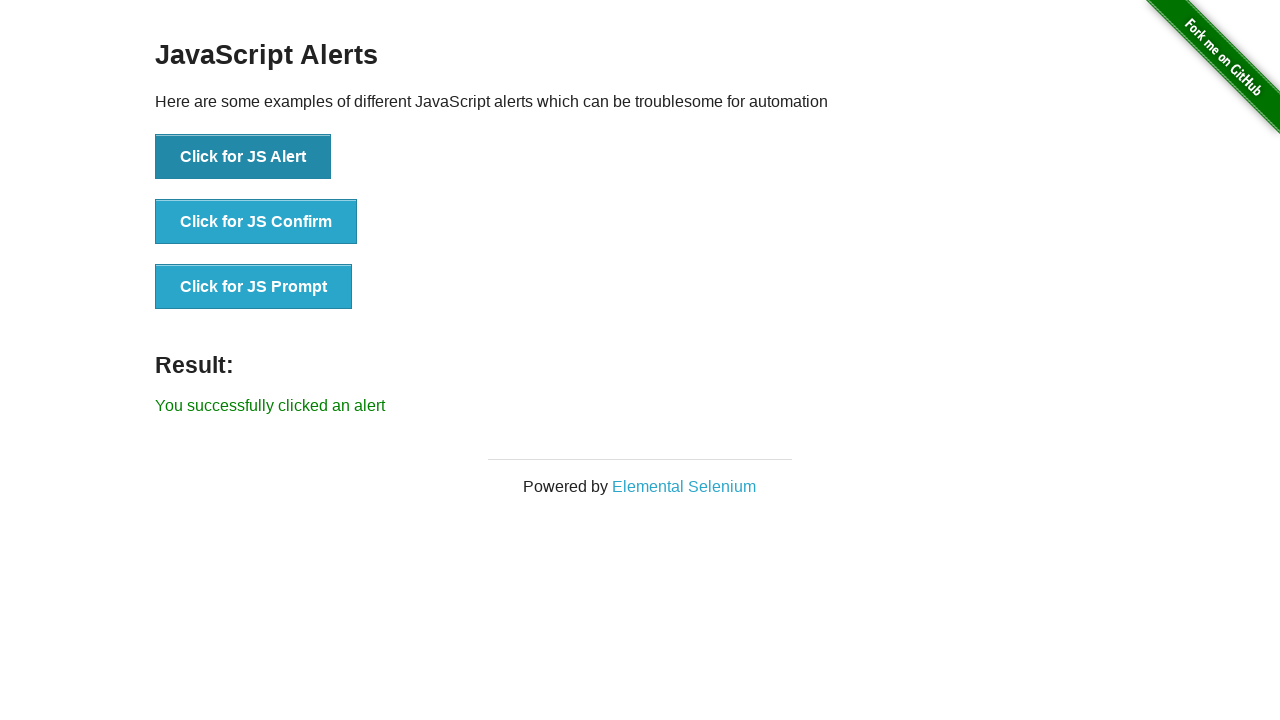

Result text element appeared after accepting alert
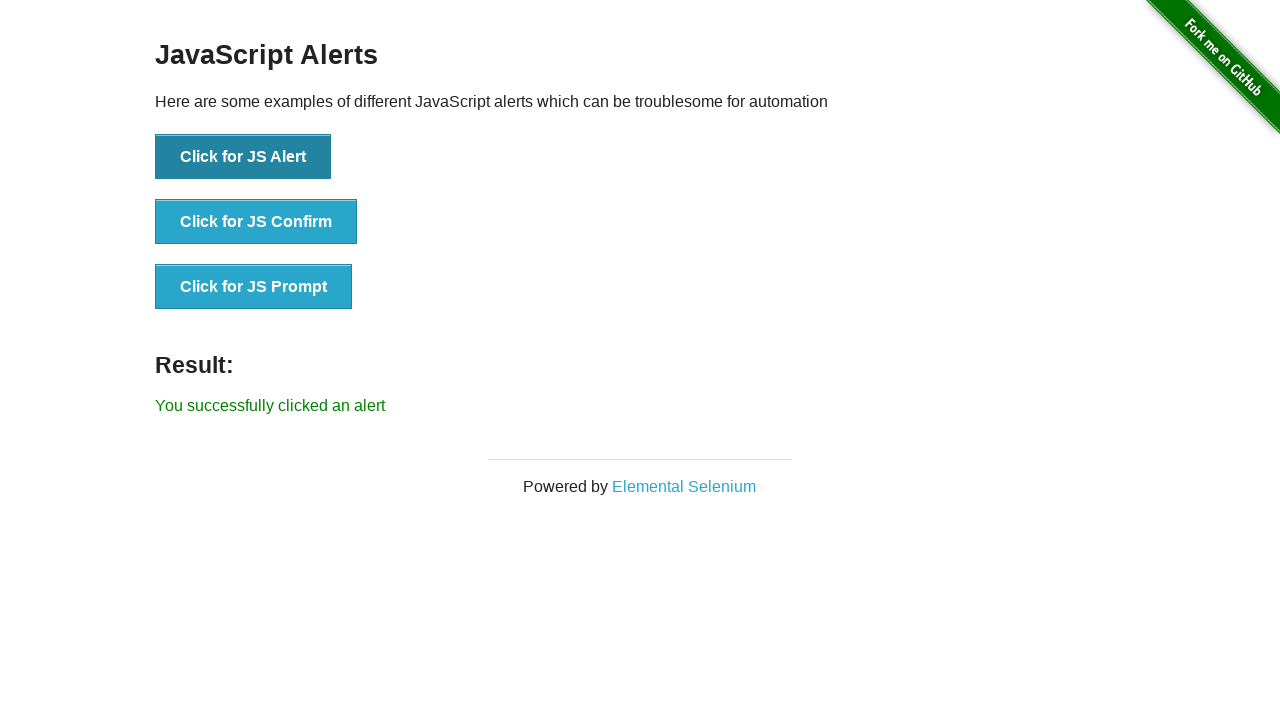

Retrieved result text: 'You successfully clicked an alert'
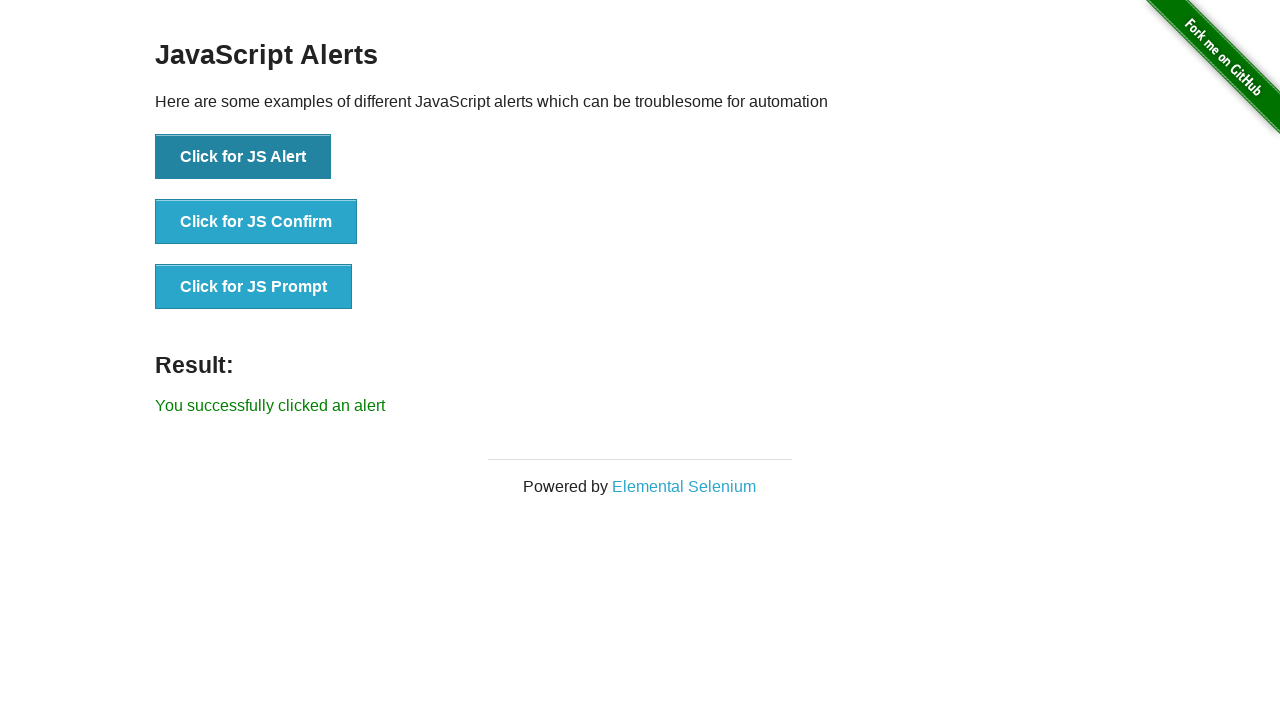

Verified result text matches expected value
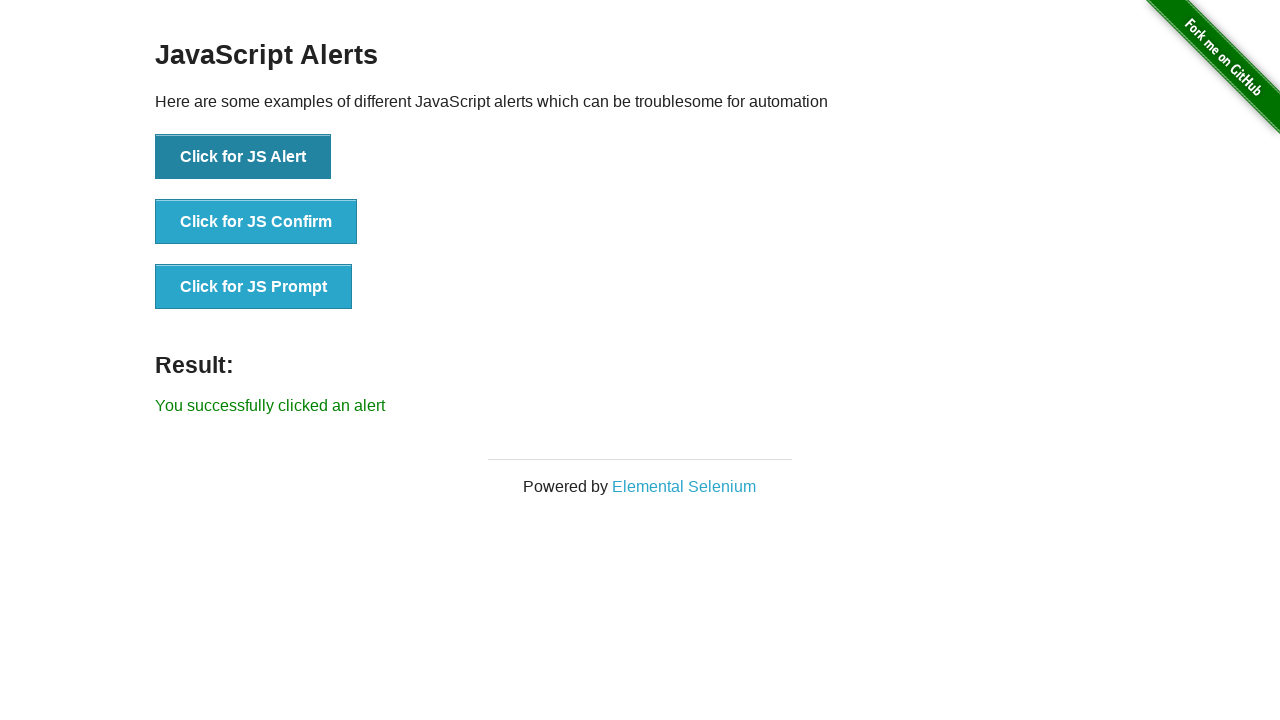

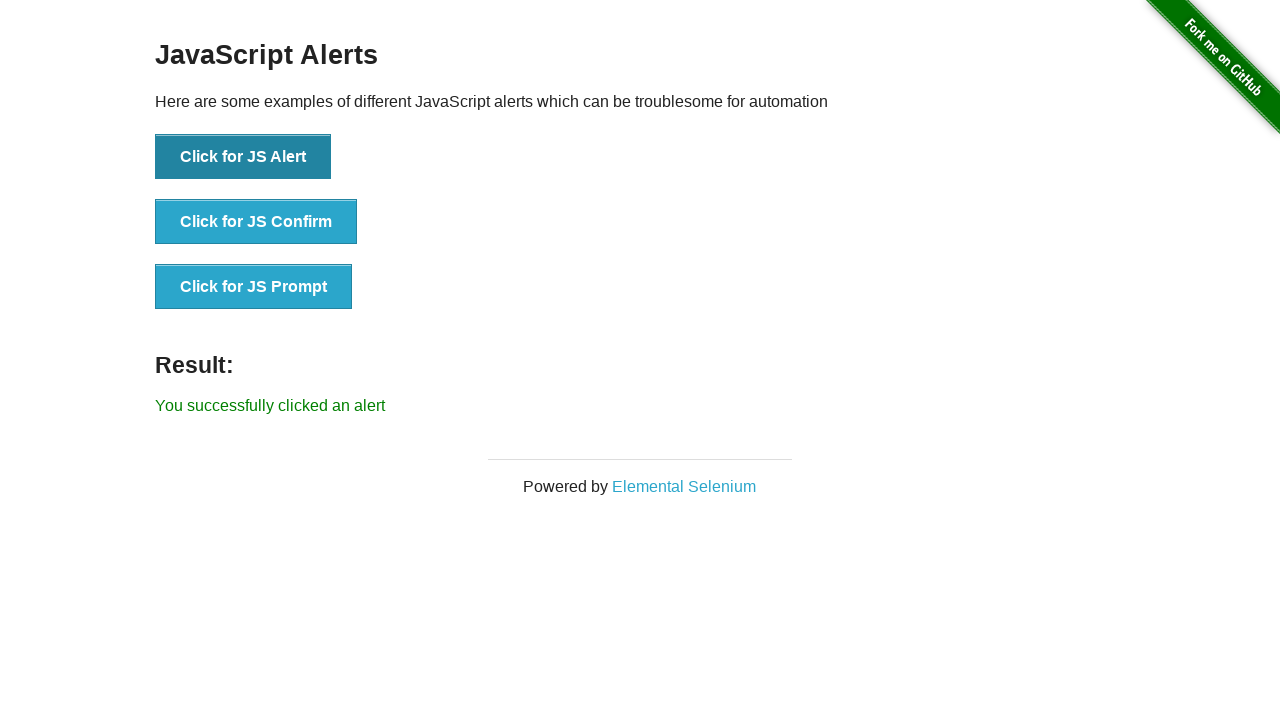